Tests form validation when both username and password fields are left empty, verifying the error message is displayed

Starting URL: https://www.saucedemo.com/

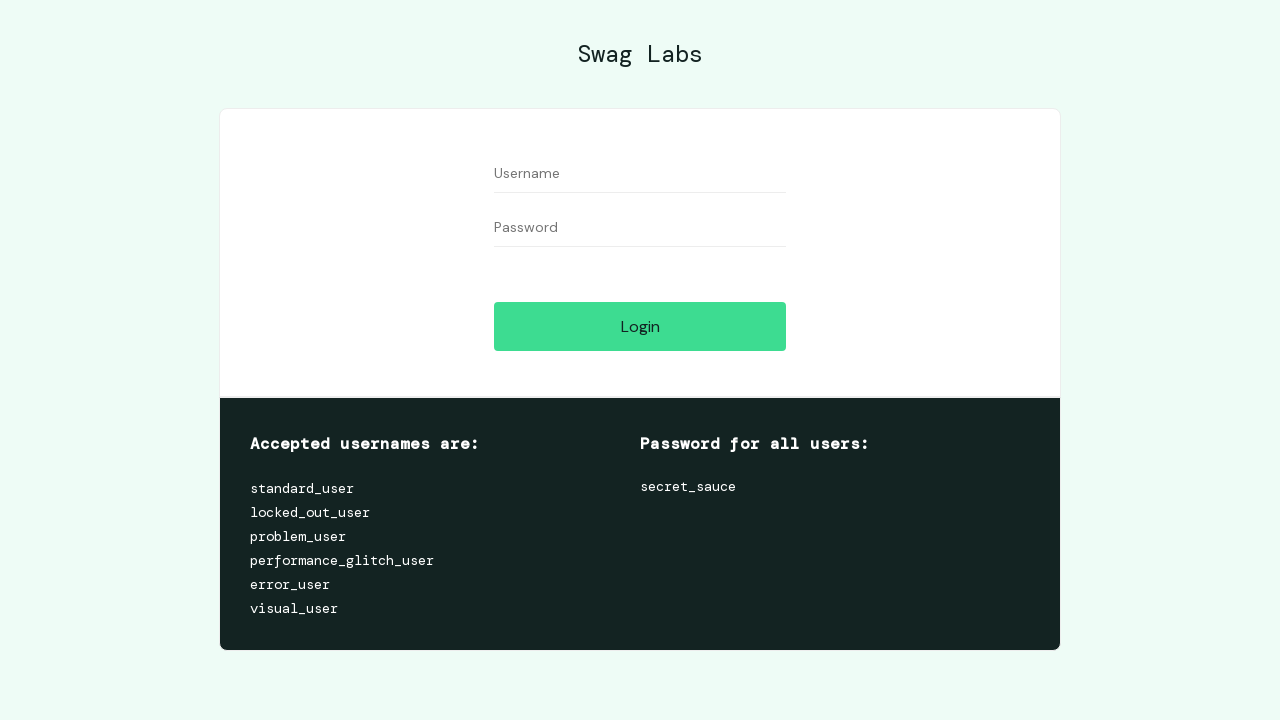

Clicked login button with empty username and password fields at (640, 326) on #login-button
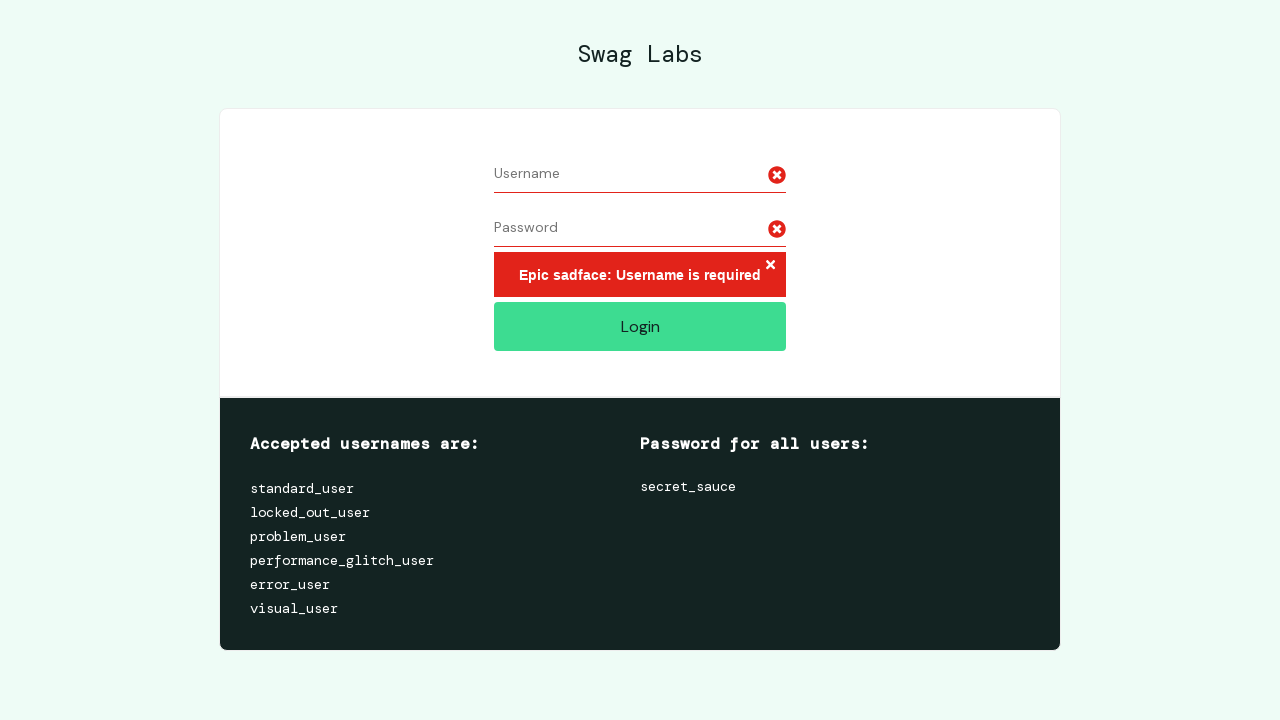

Error message displayed for empty form submission
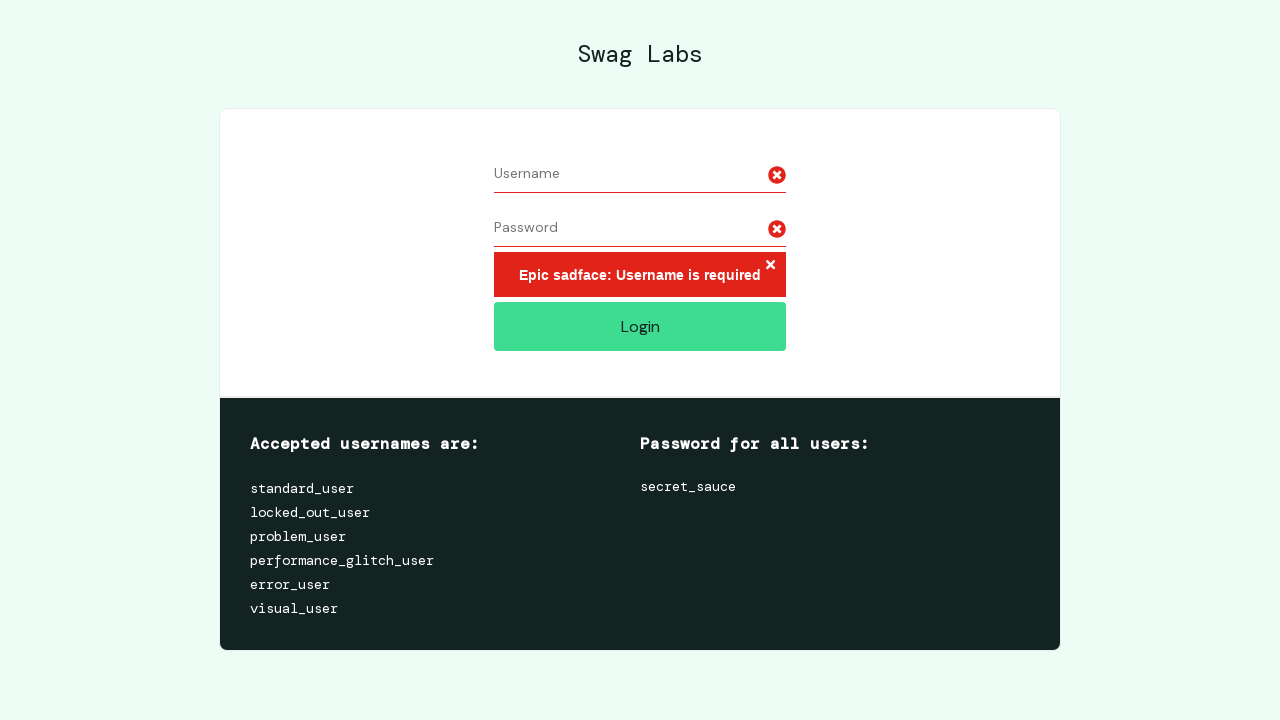

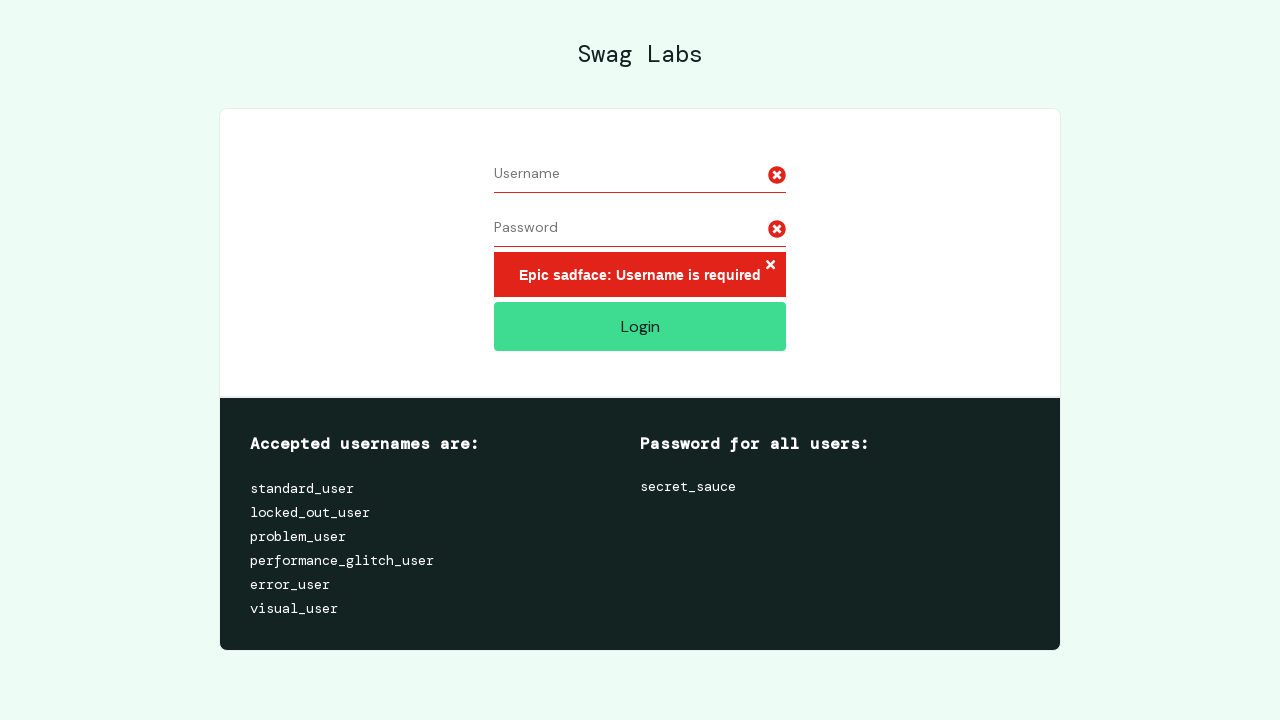